Tests window handle switching by clicking a link that opens a new tab, switching to the new tab, and verifying the page title is "New Window"

Starting URL: https://the-internet.herokuapp.com/windows

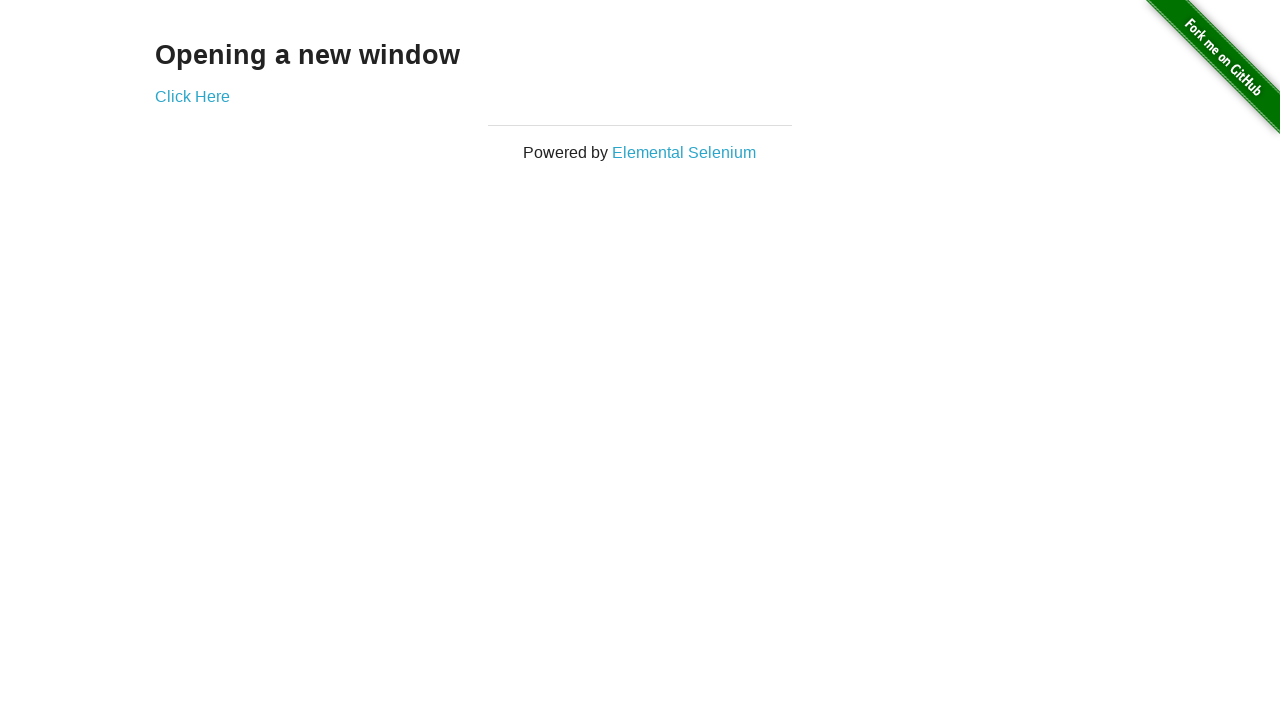

Stored reference to original page
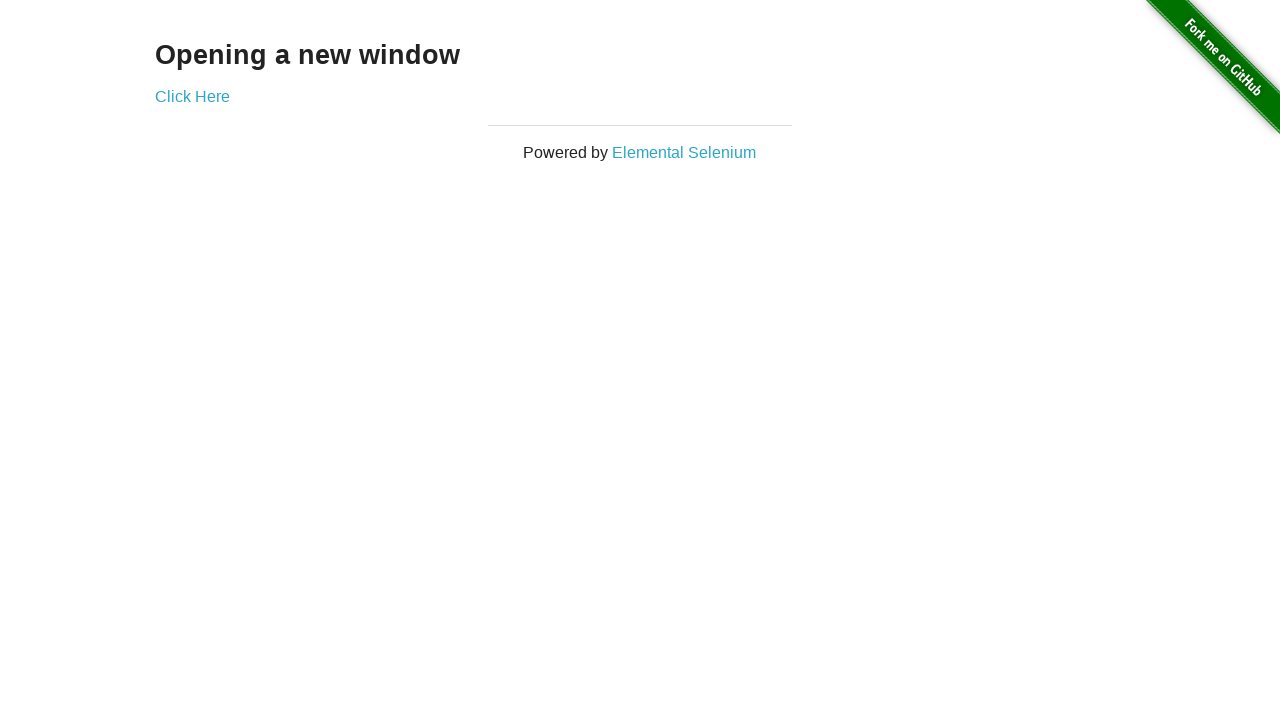

Clicked 'Click Here' link to open new tab at (192, 96) on text=Click Here
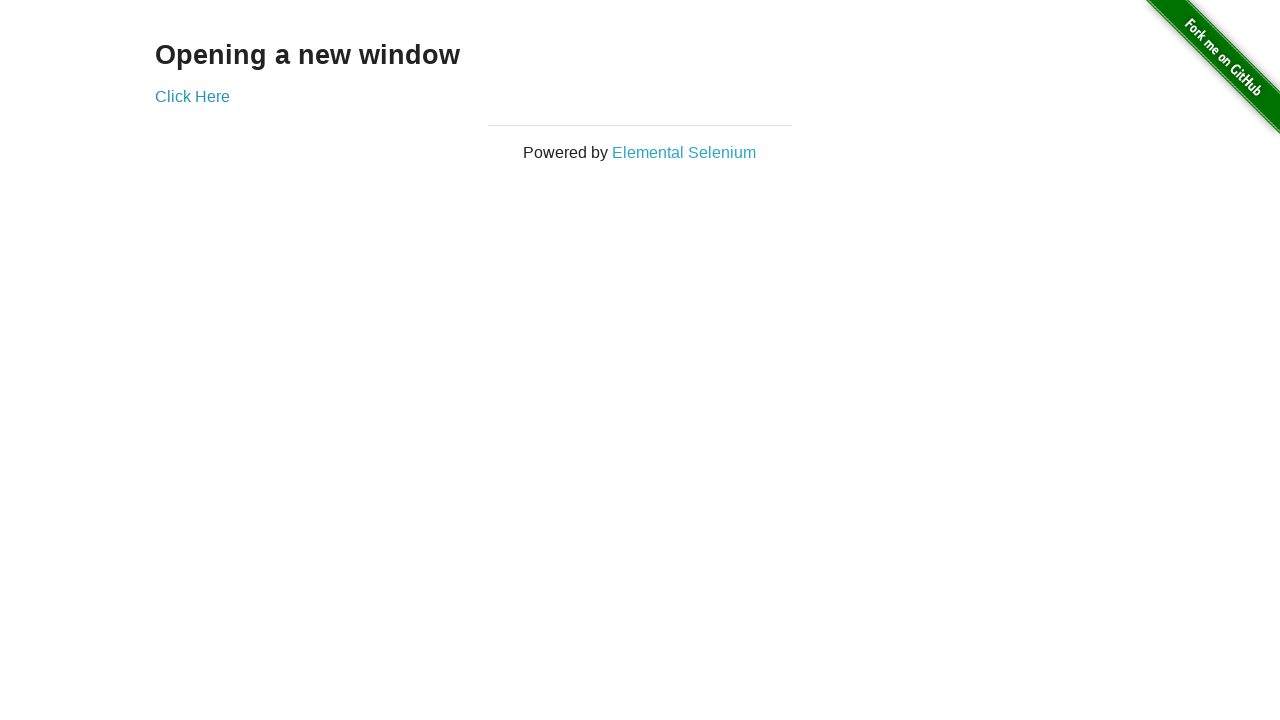

Obtained reference to new page/tab
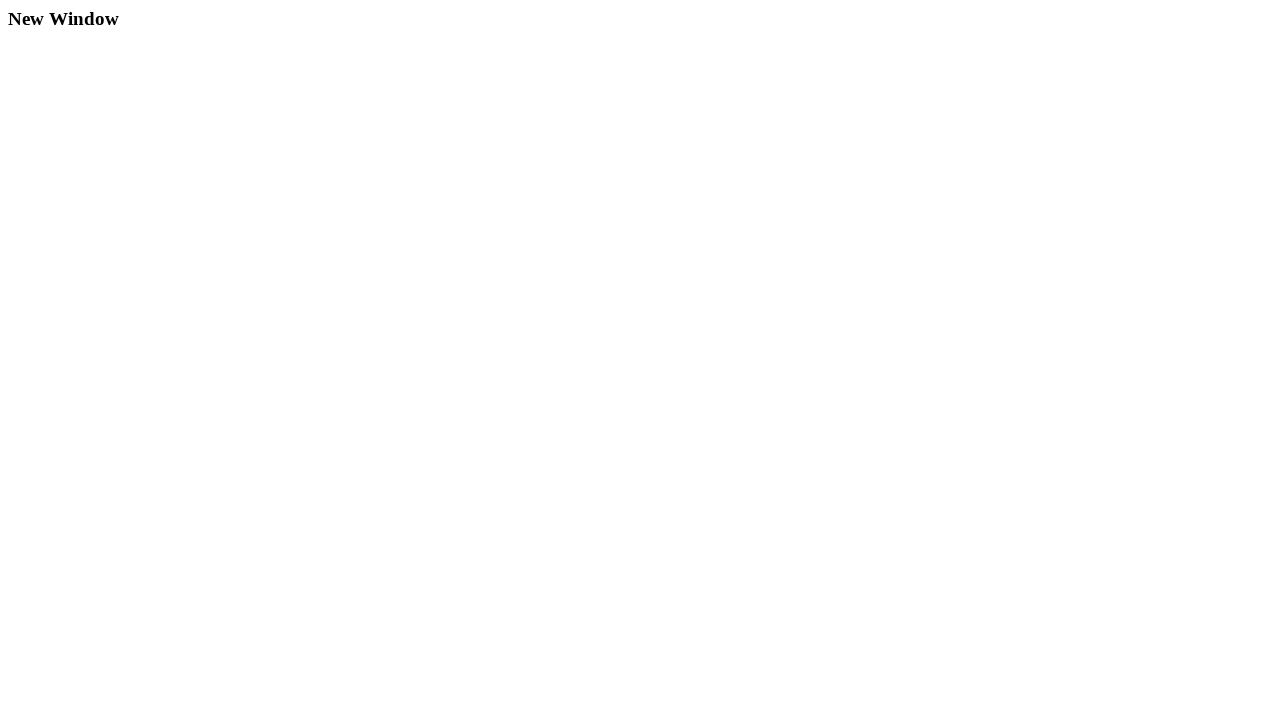

New page finished loading
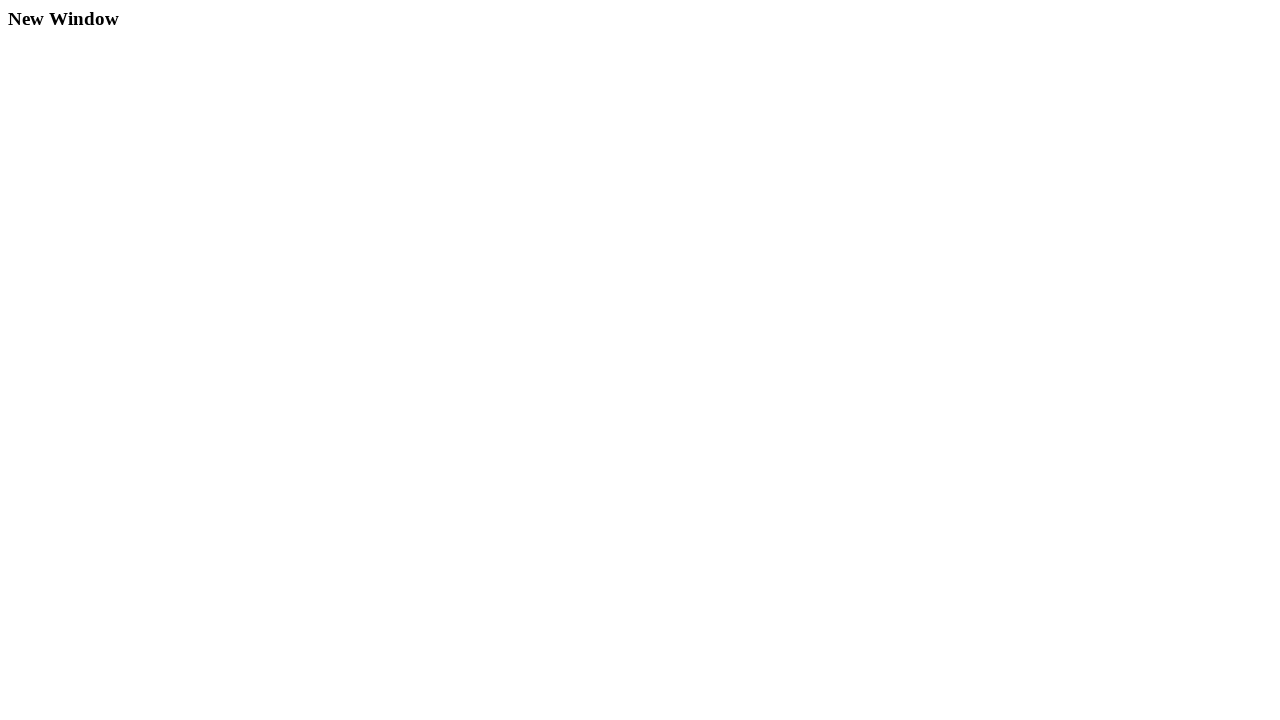

Retrieved page title: 'New Window'
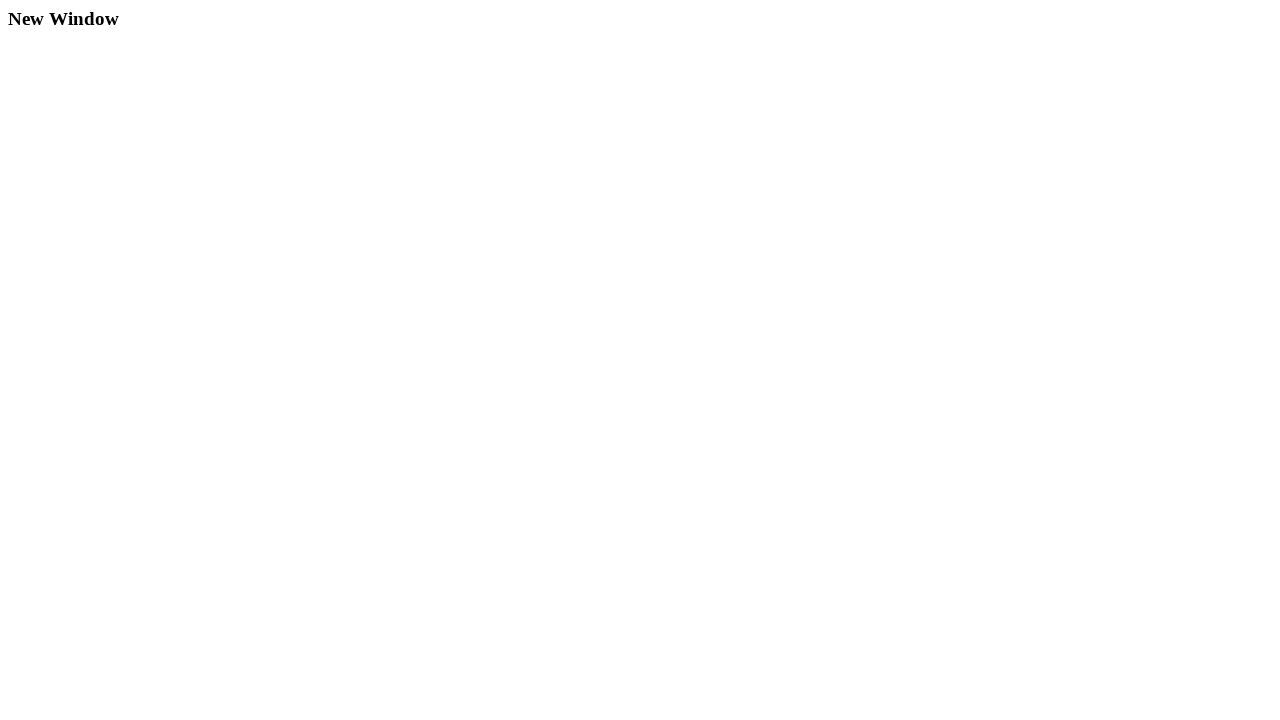

Assertion passed: page title is 'New Window'
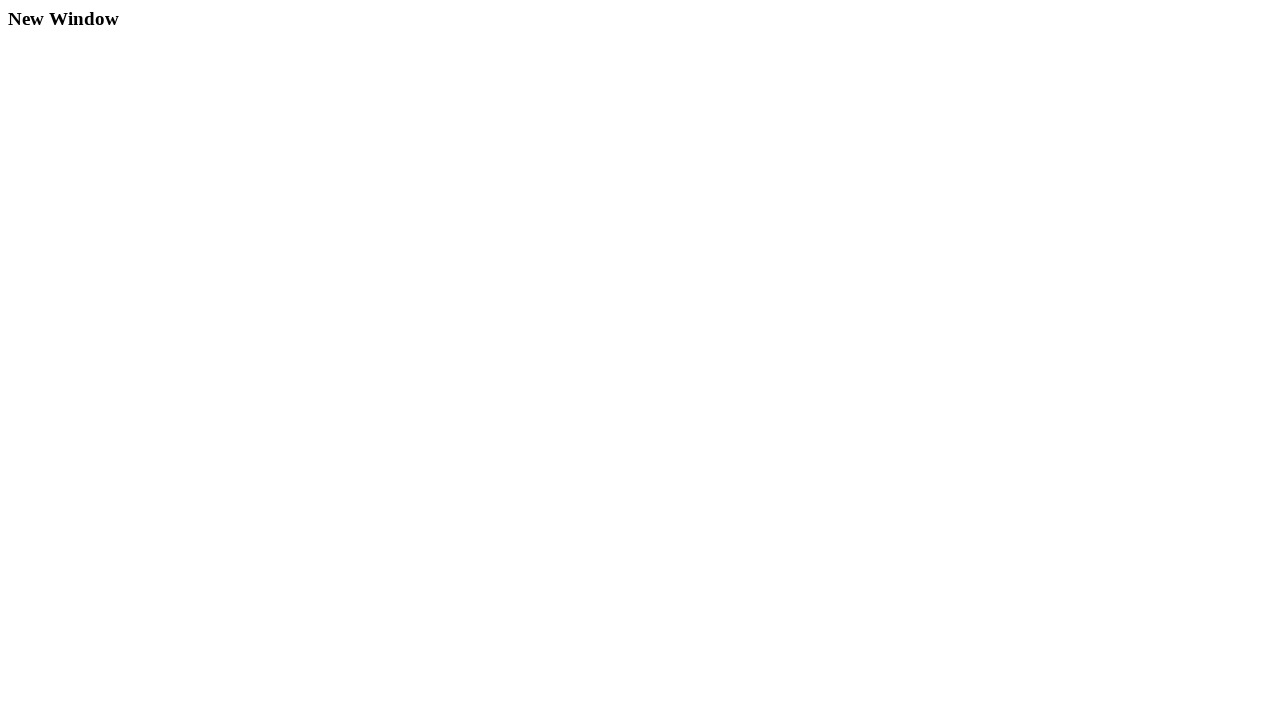

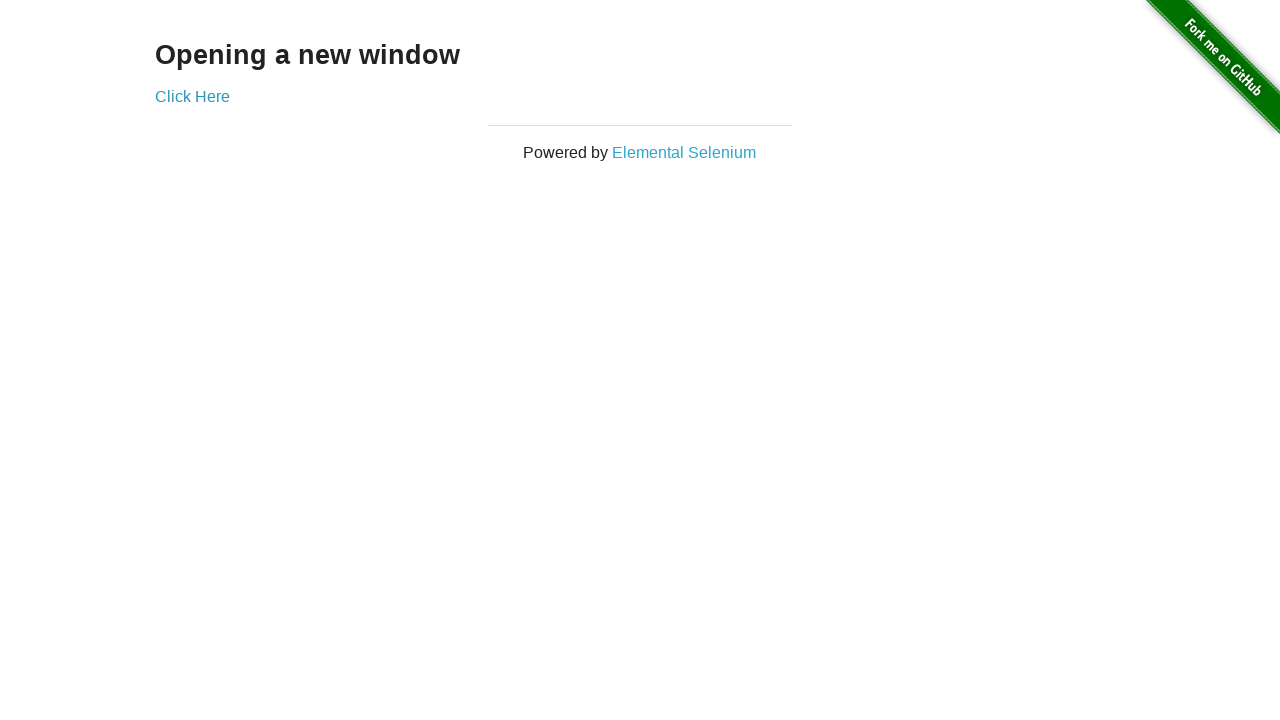